Navigates to the OrangeHRM demo page and verifies that the login title element is displayed with text content.

Starting URL: https://opensource-demo.orangehrmlive.com/

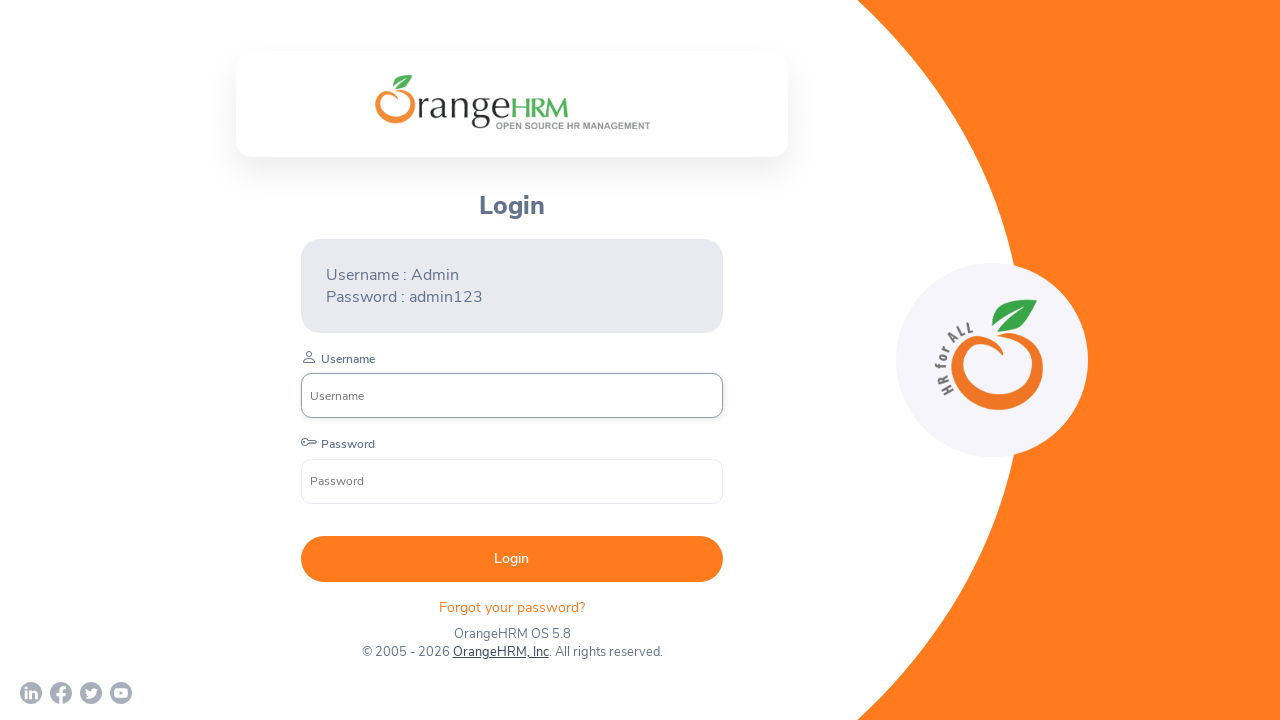

Navigated to OrangeHRM demo page
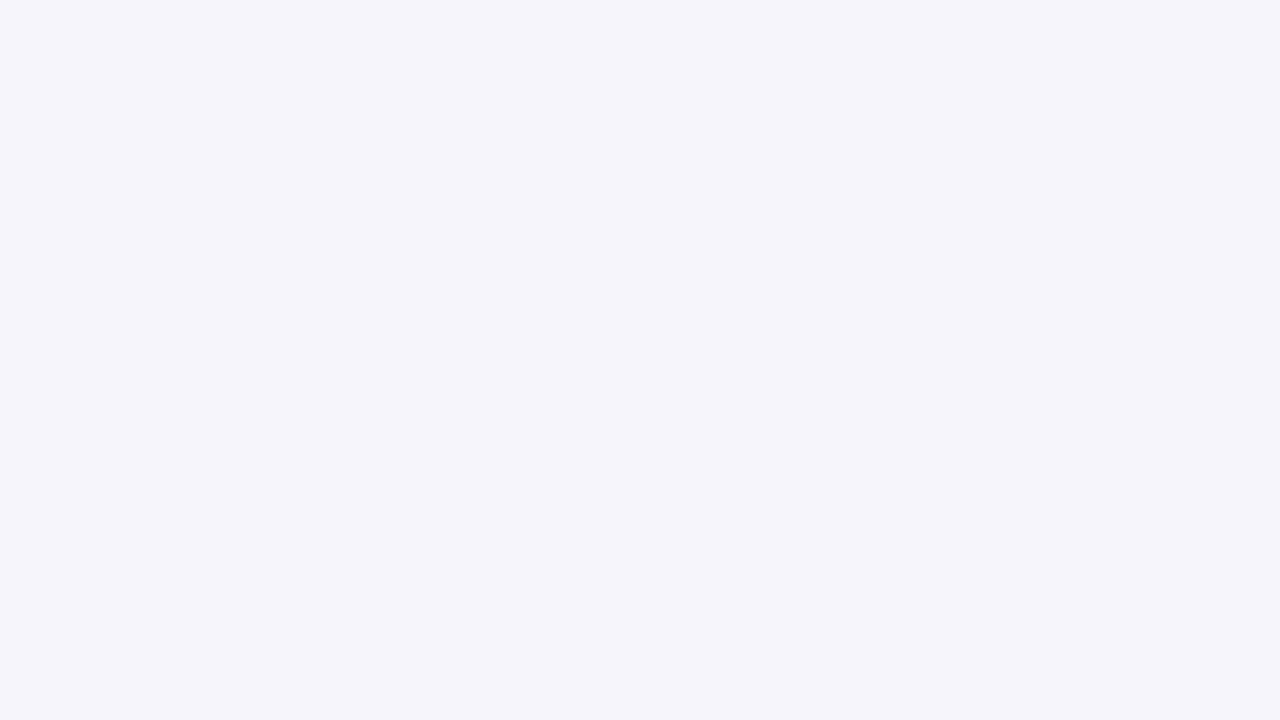

Login title element is now visible
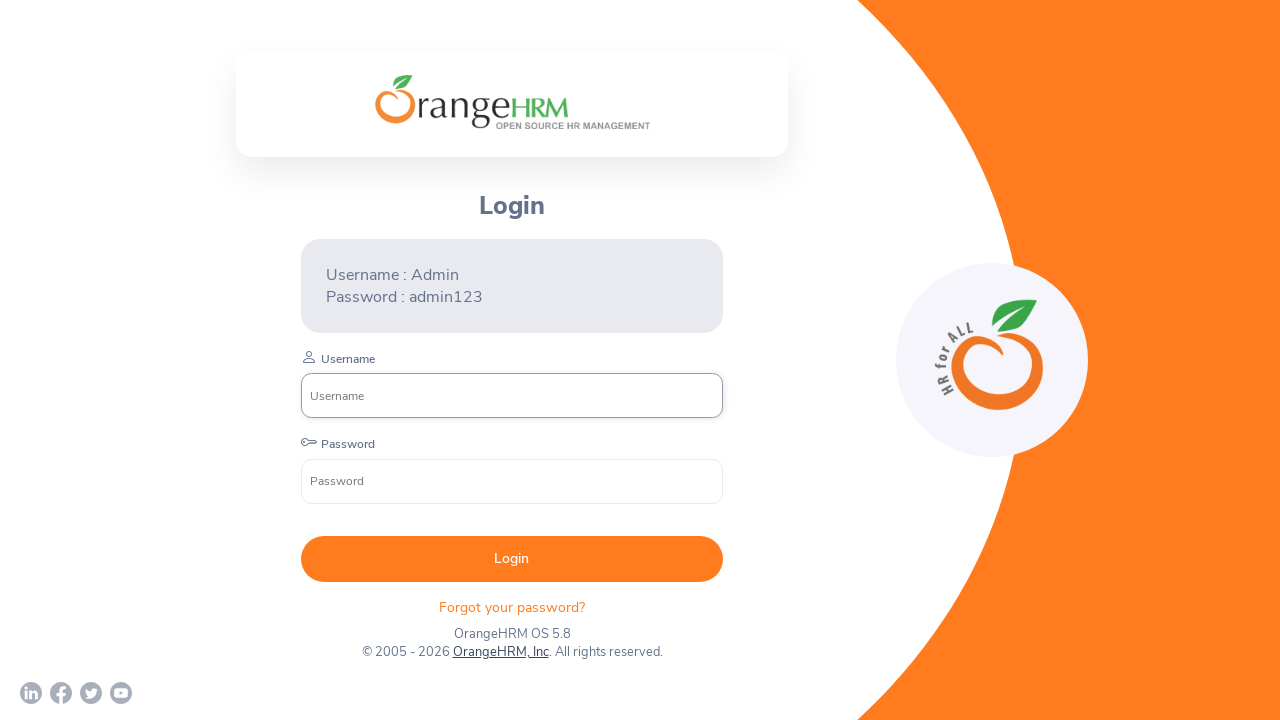

Retrieved text content from login title element
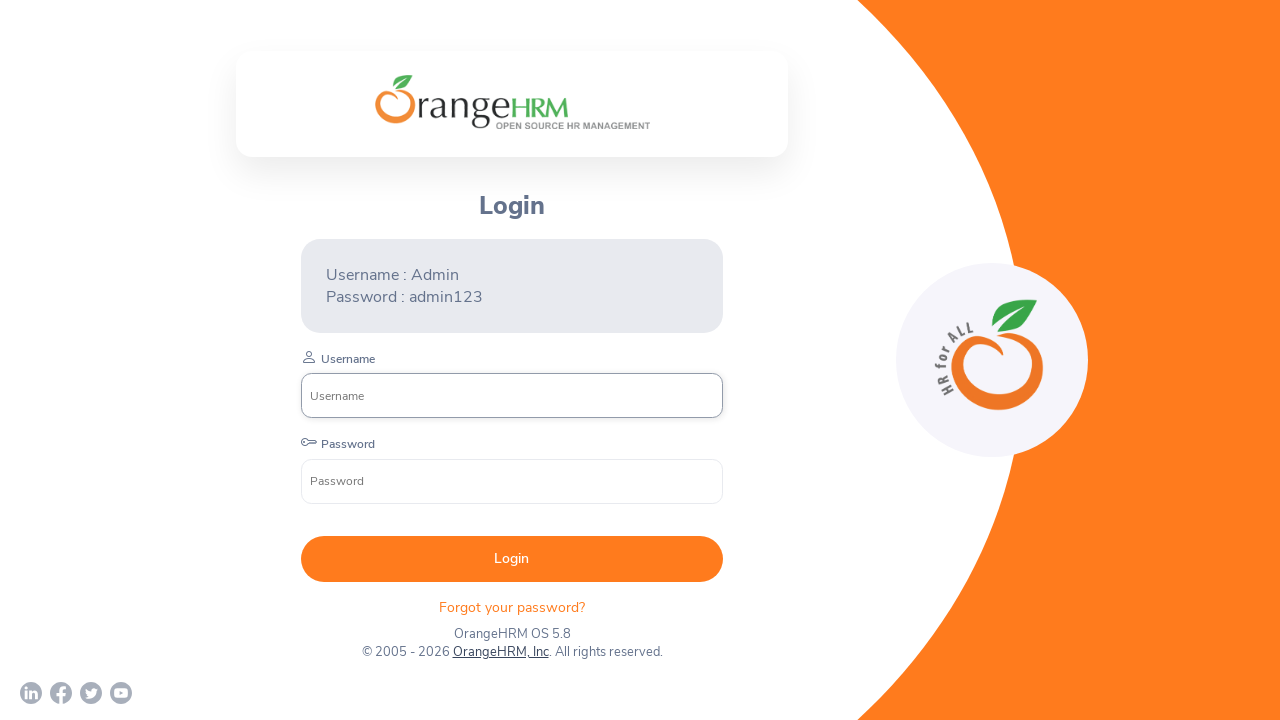

Verified login title has non-empty text content
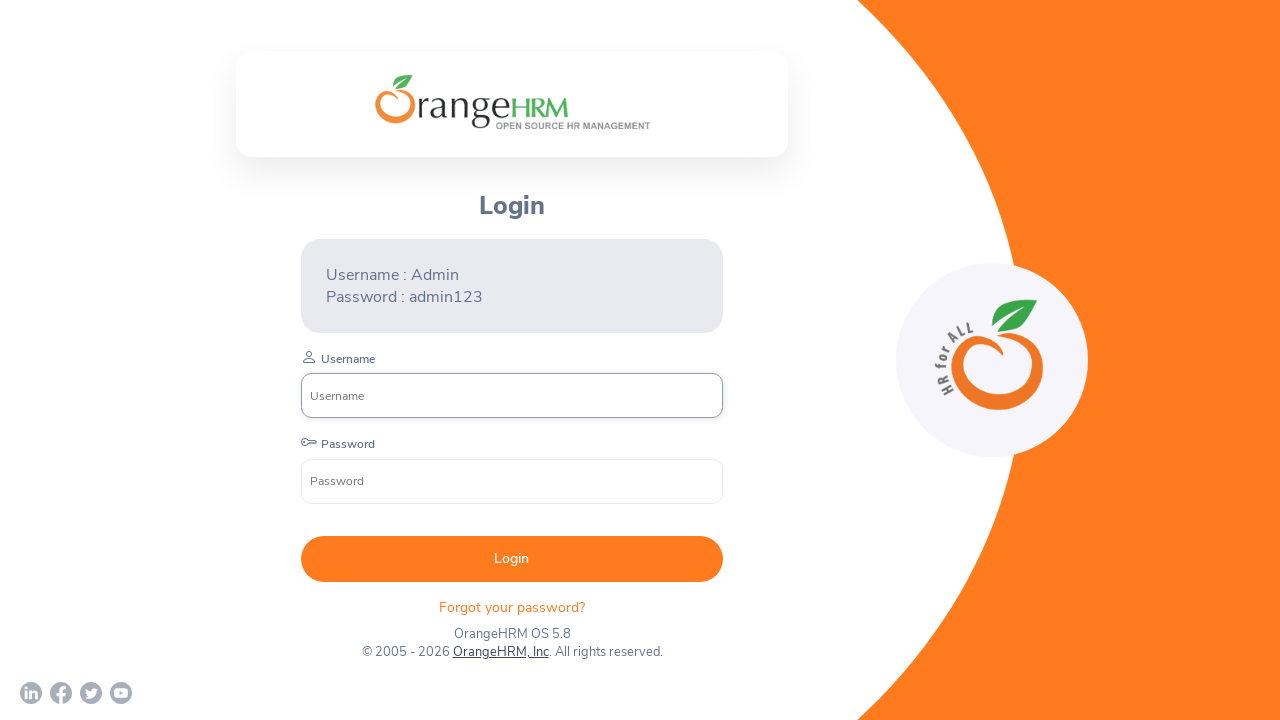

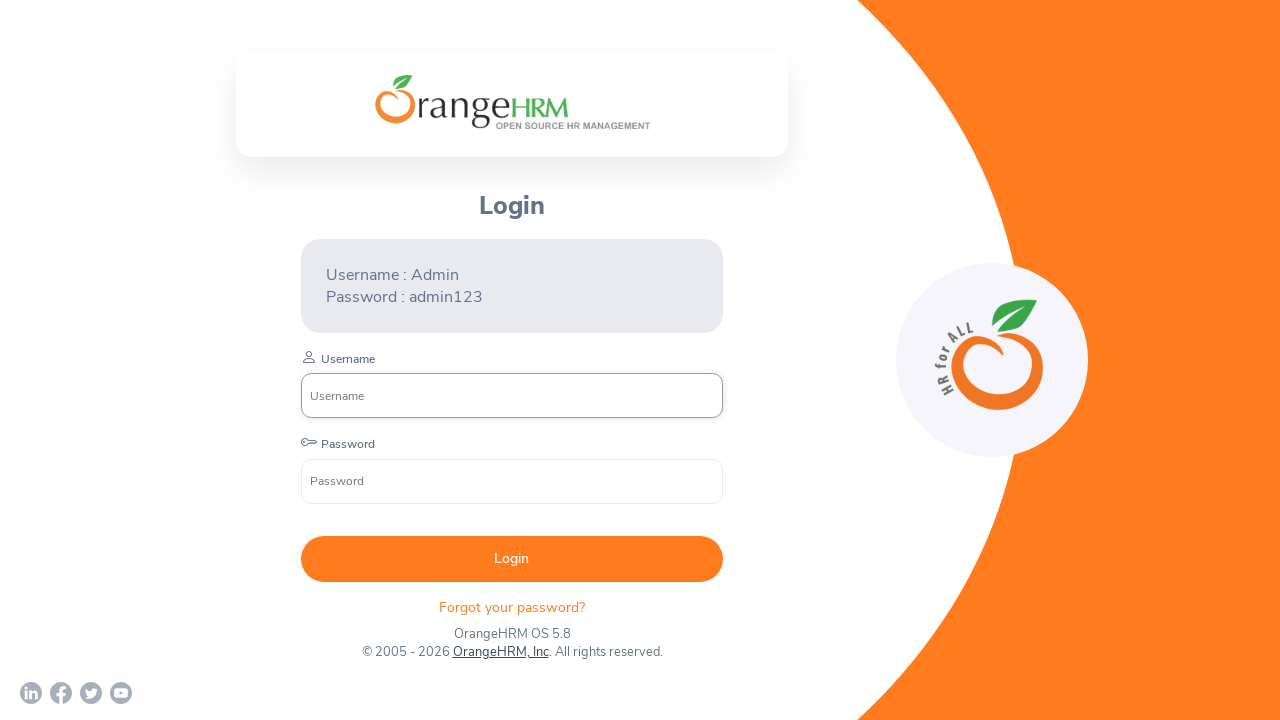